Tests that the navbar dropdown menu contains all expected component links by clicking the menu button and verifying the dropdown items

Starting URL: https://formy-project.herokuapp.com/

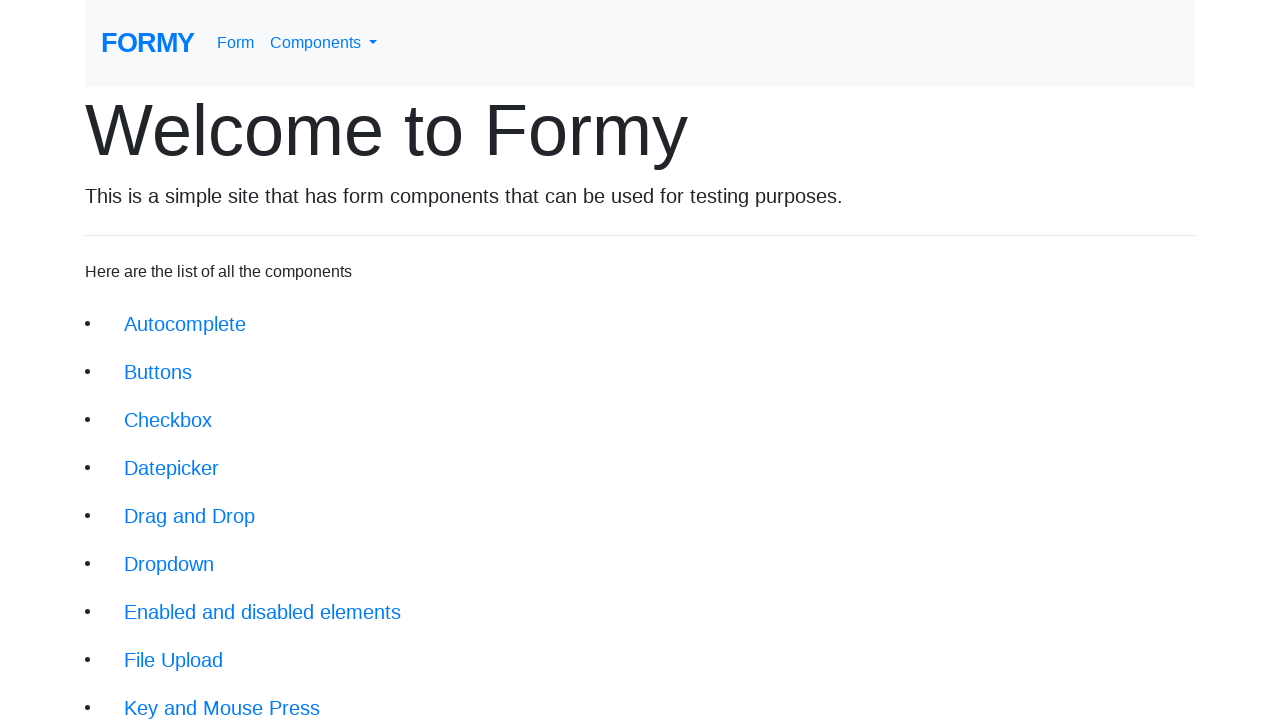

Clicked navbar dropdown menu button at (324, 43) on a#navbarDropdownMenuLink
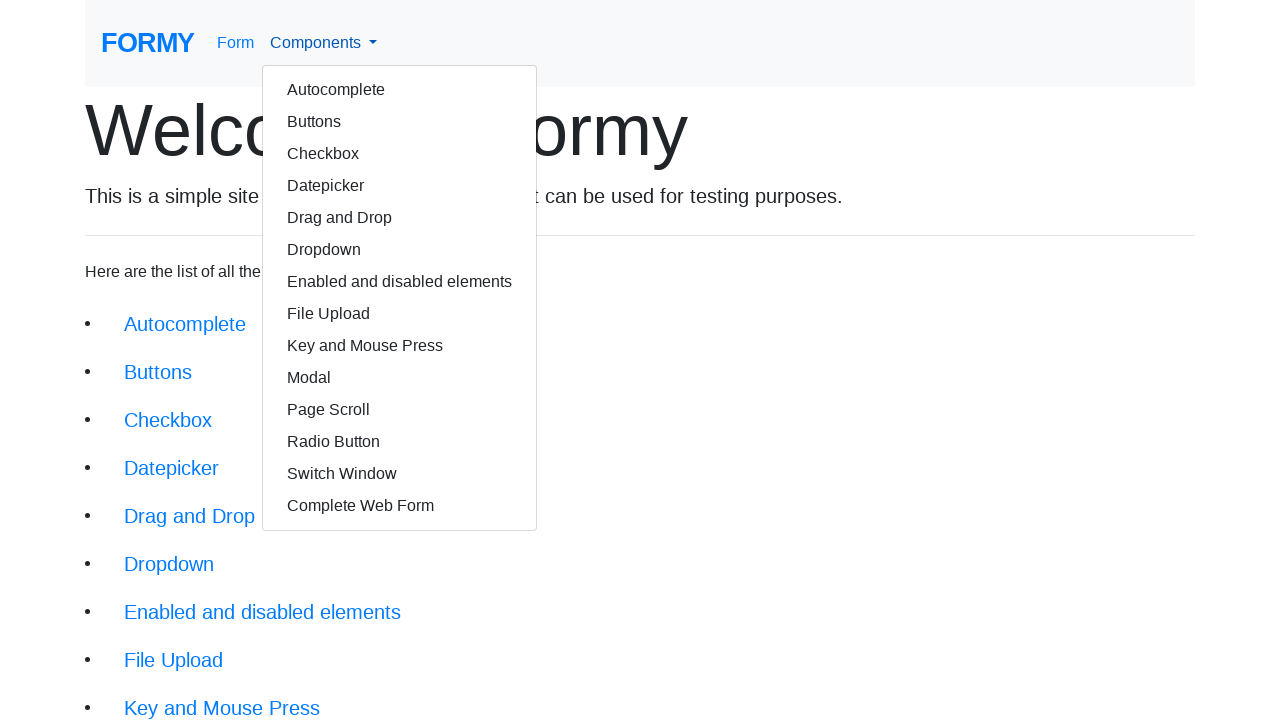

Dropdown items became visible
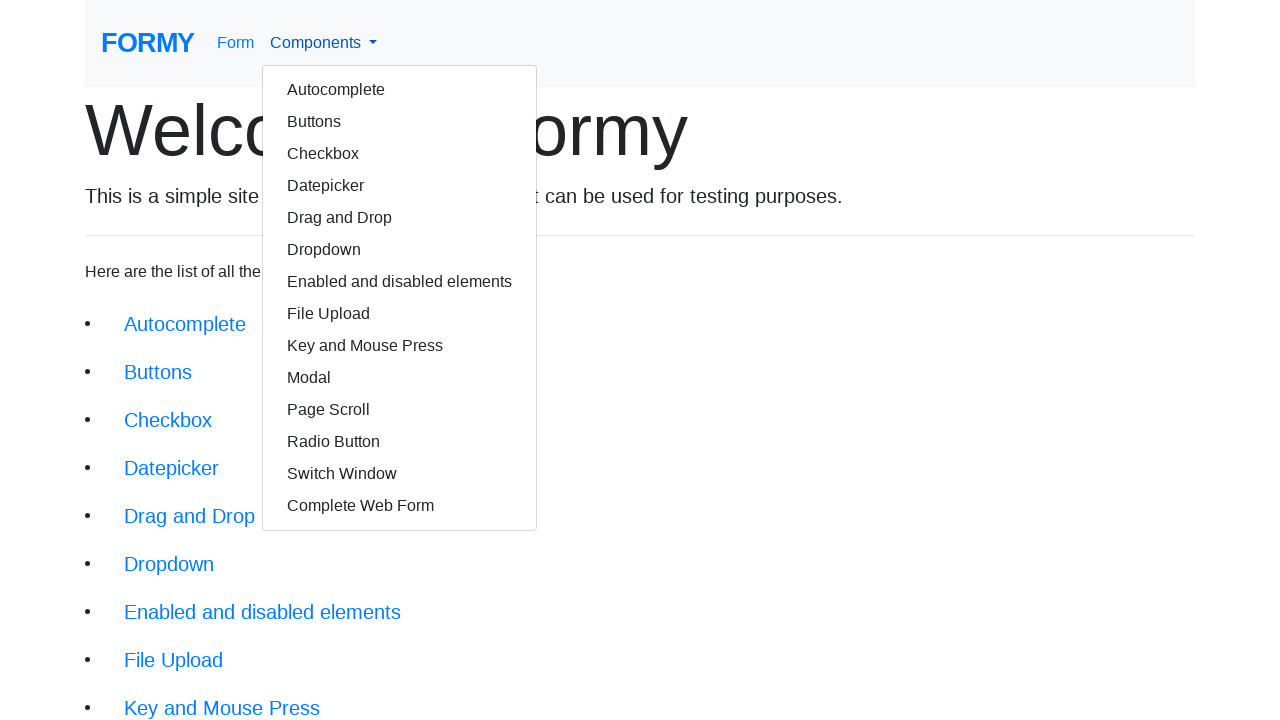

Verified dropdown menu item 'Autocomplete' is present
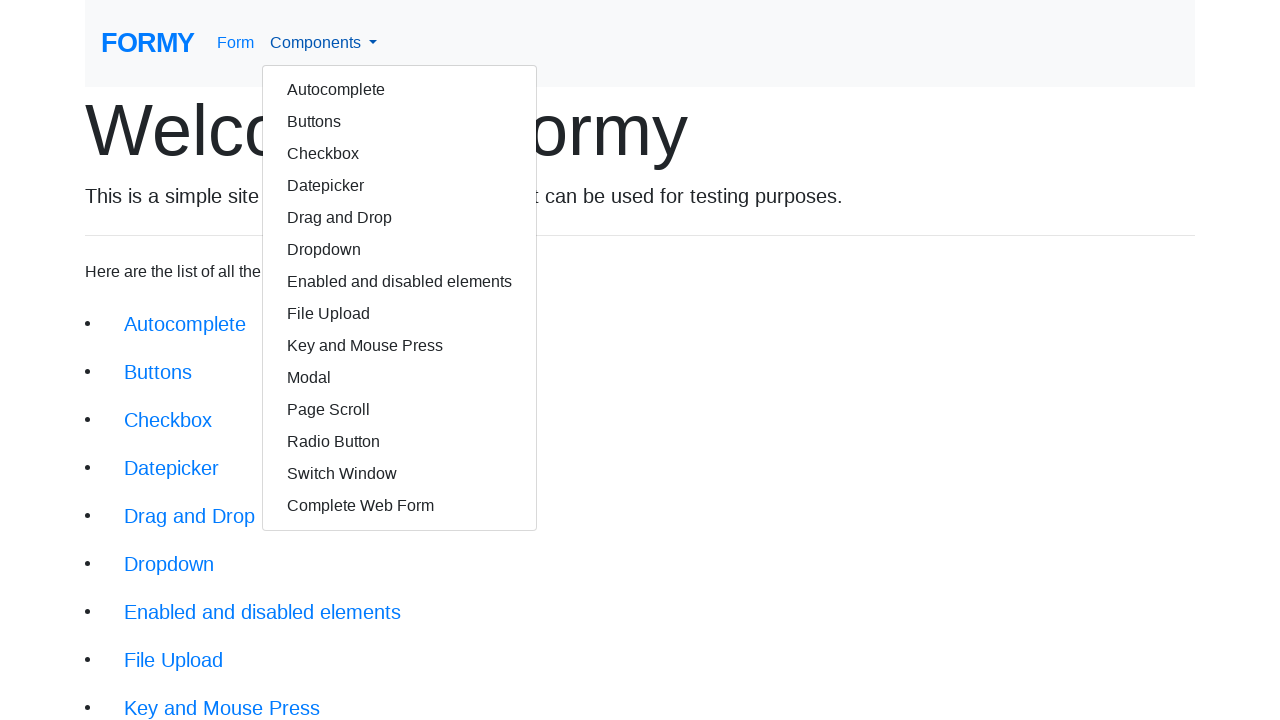

Verified dropdown menu item 'Buttons' is present
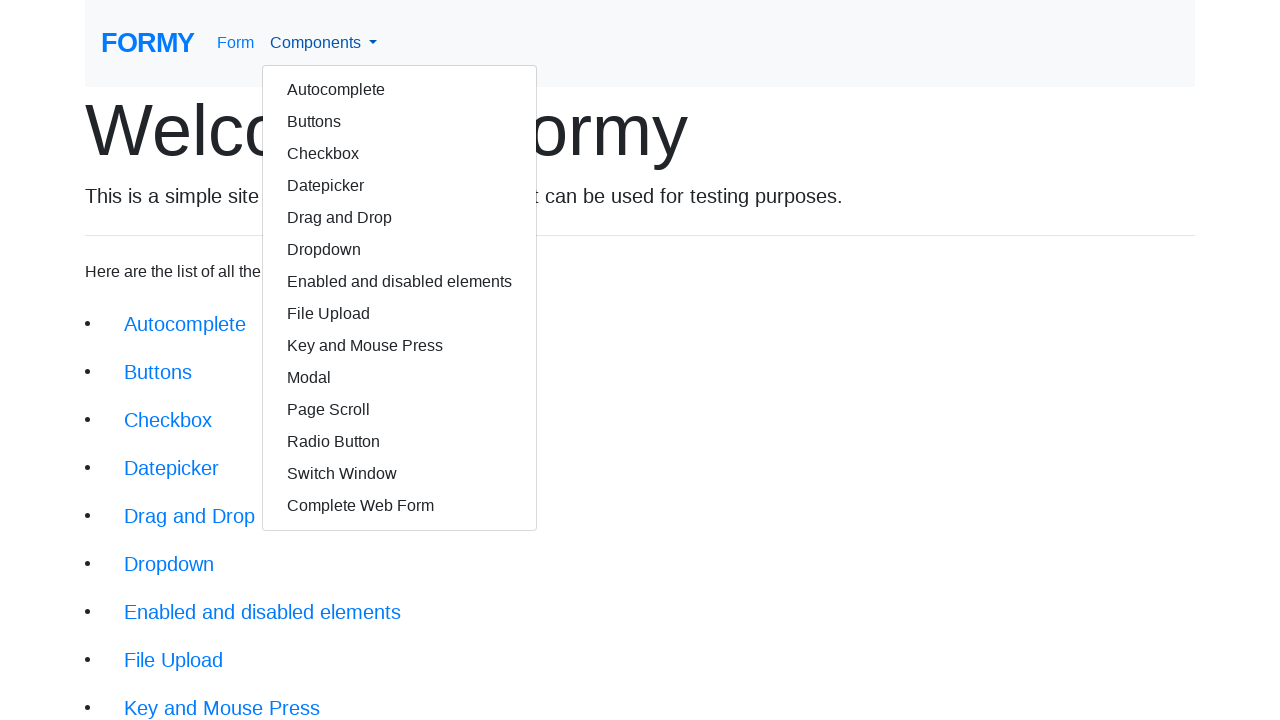

Verified dropdown menu item 'Checkbox' is present
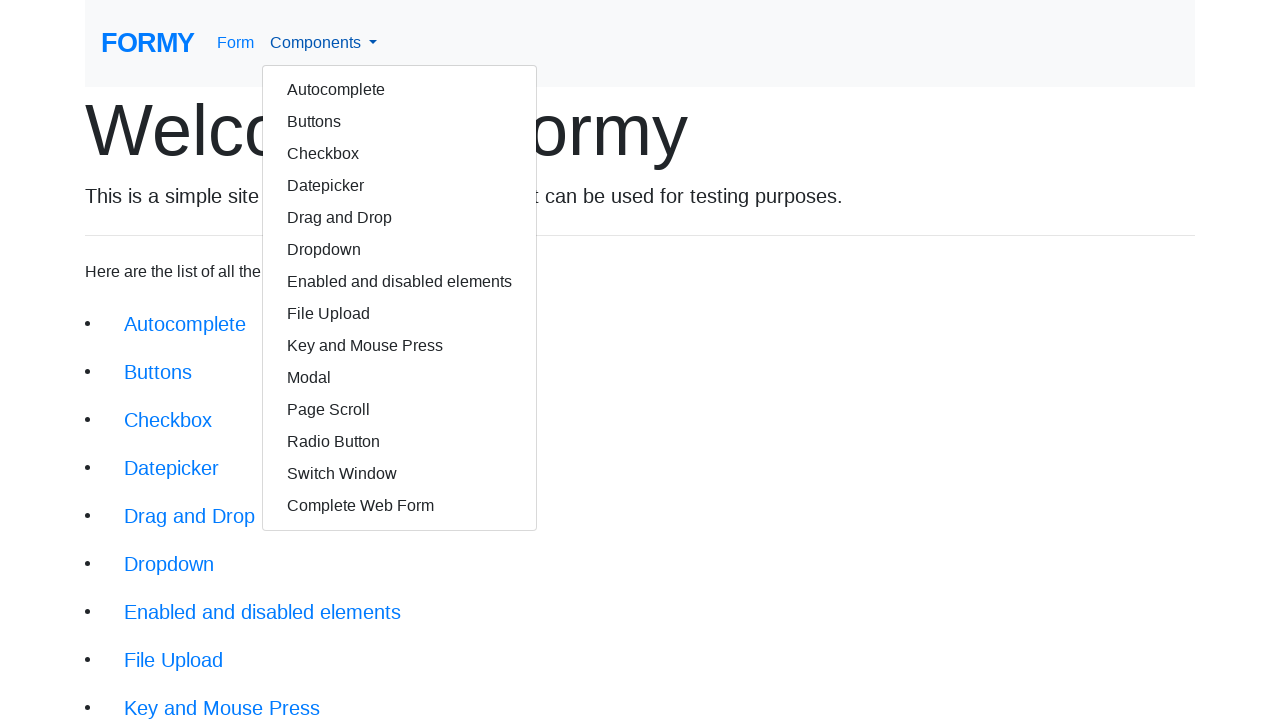

Verified dropdown menu item 'Datepicker' is present
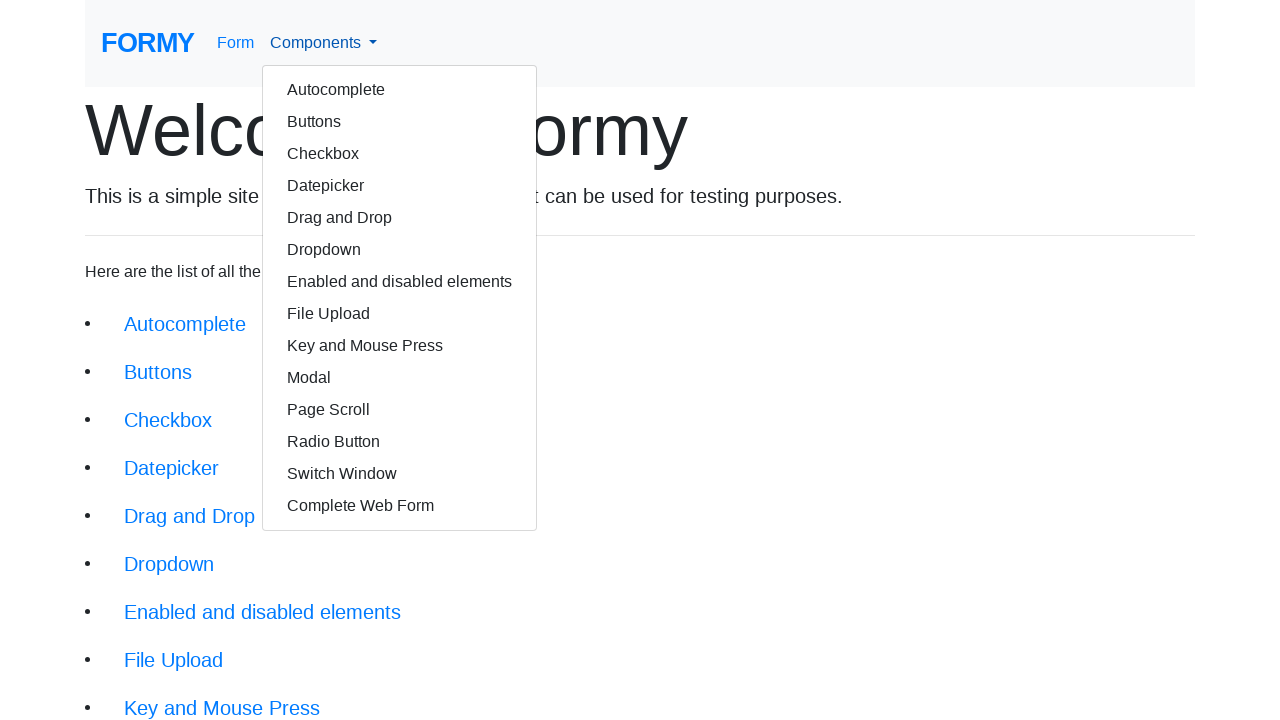

Verified dropdown menu item 'Drag and Drop' is present
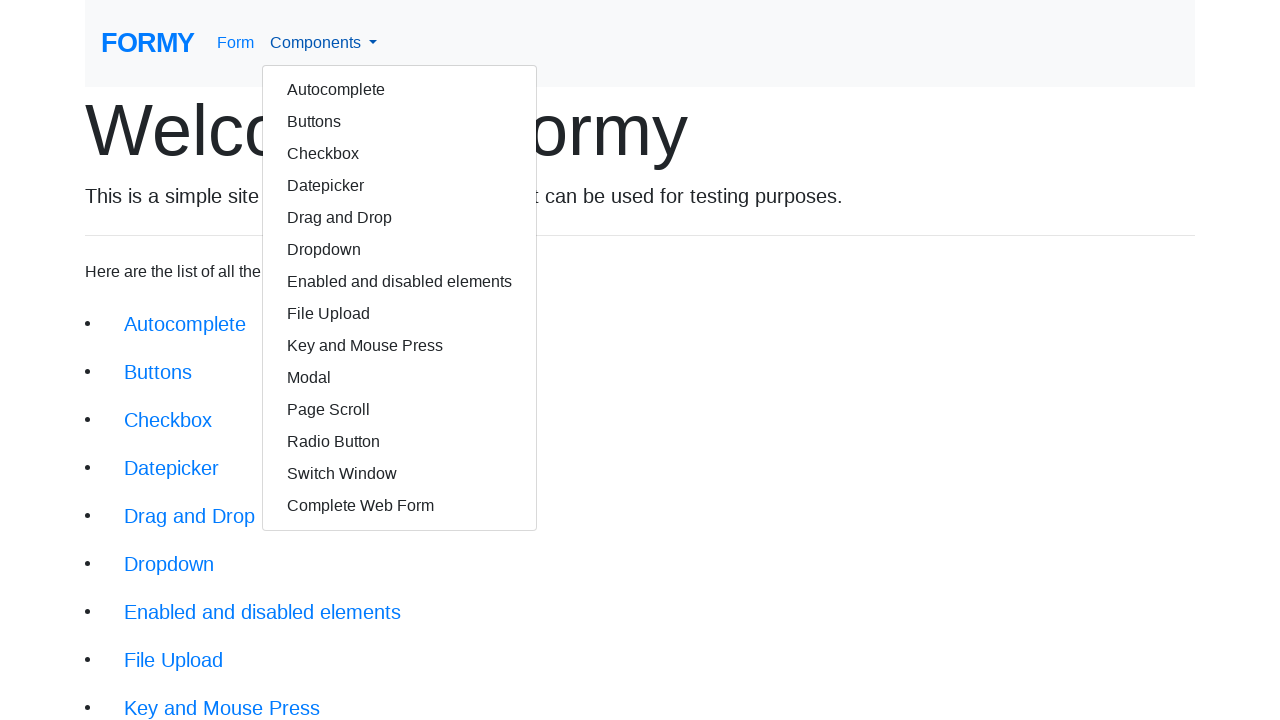

Verified dropdown menu item 'Dropdown' is present
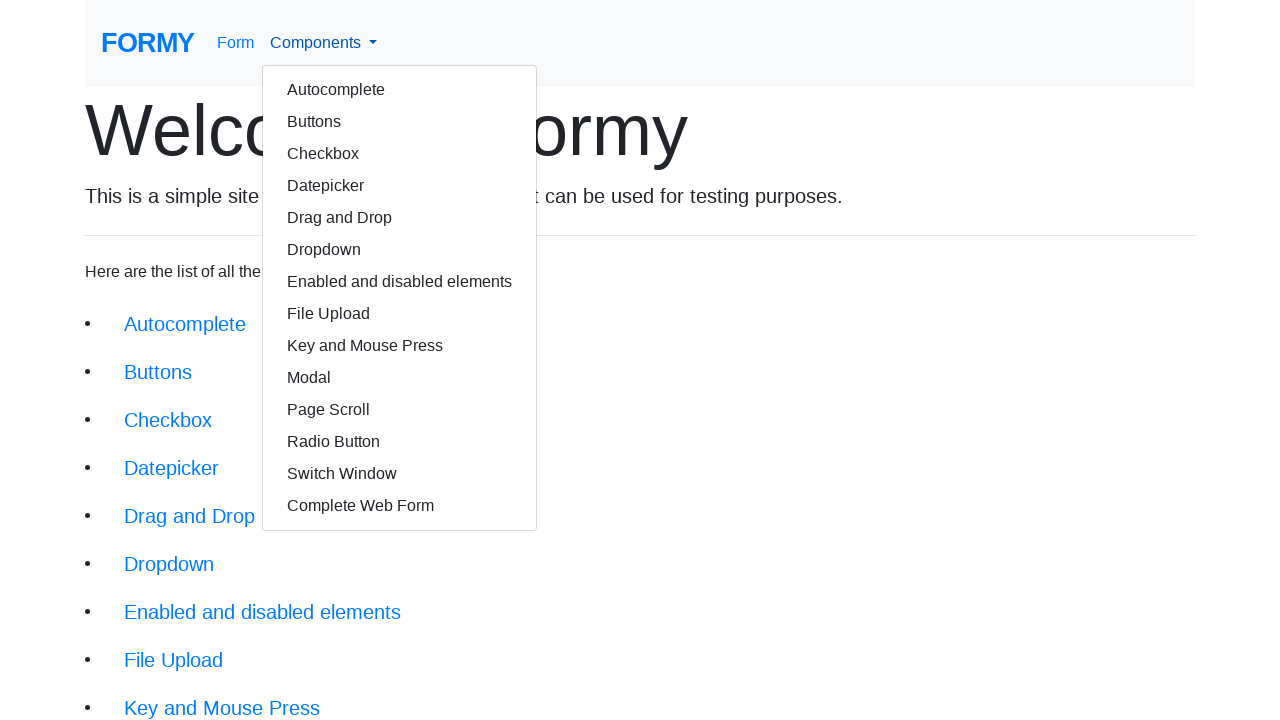

Verified dropdown menu item 'Enabled and disabled elements' is present
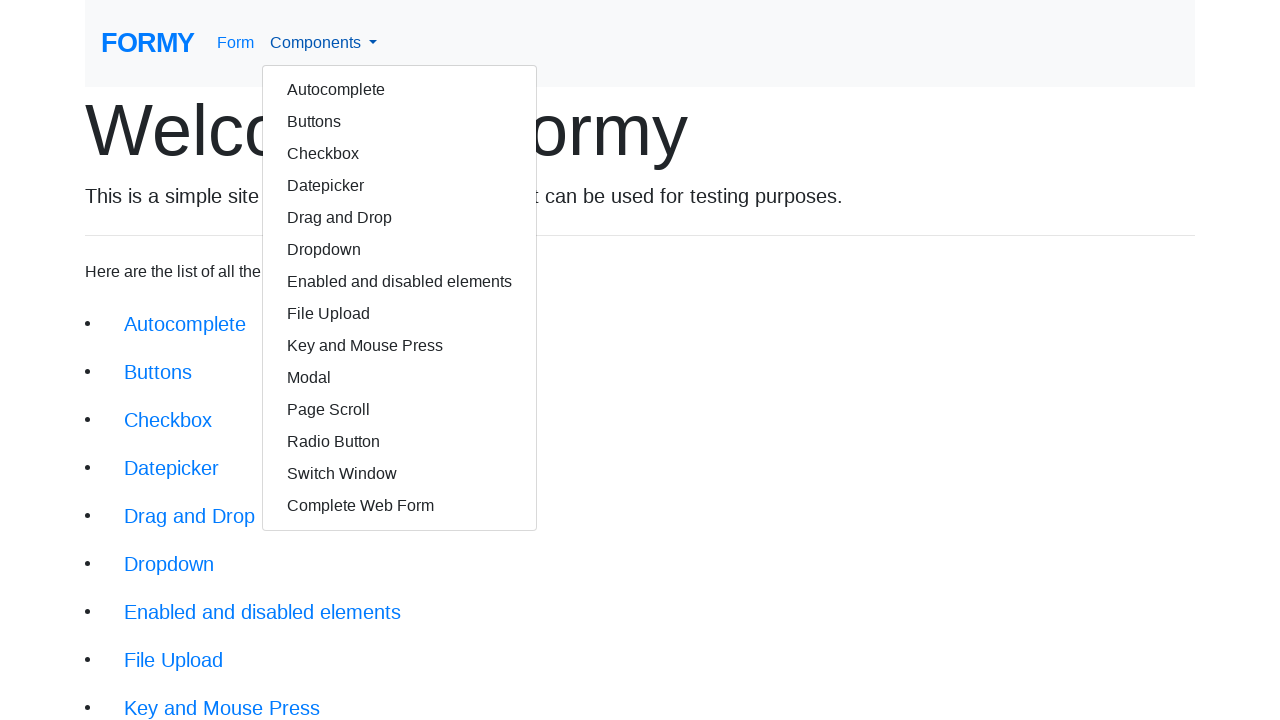

Verified dropdown menu item 'File Upload' is present
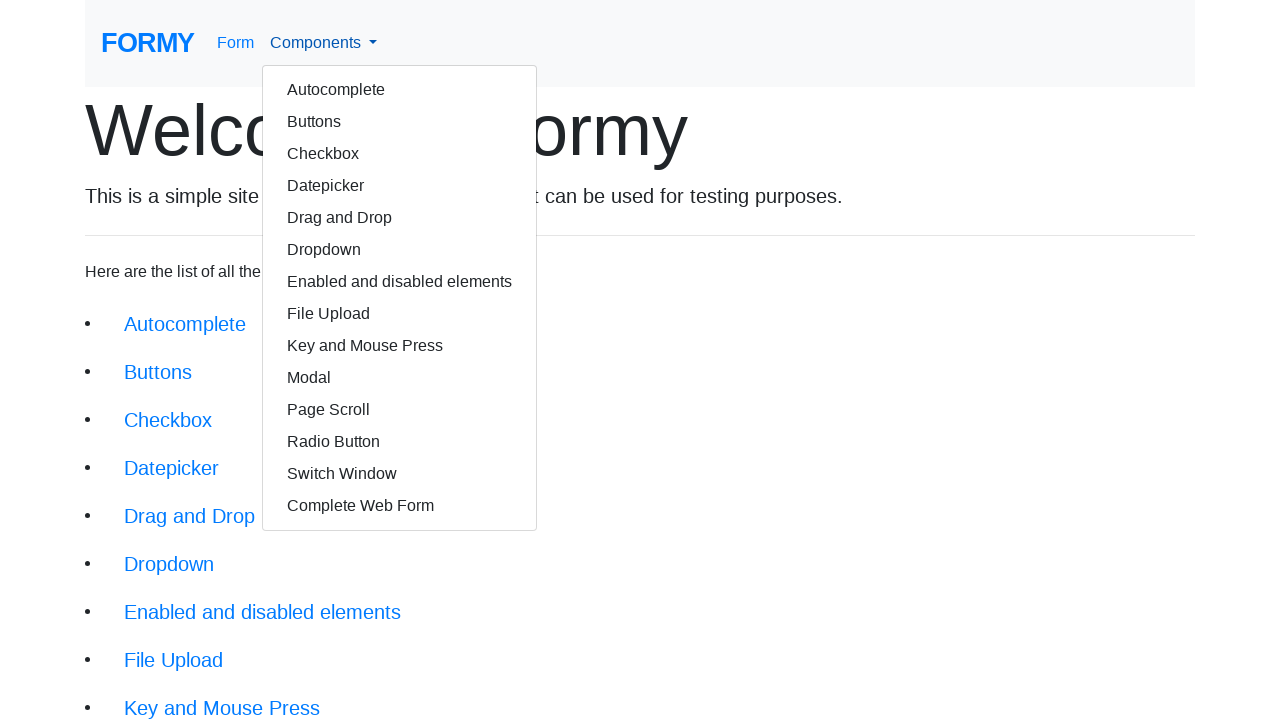

Verified dropdown menu item 'Key and Mouse Press' is present
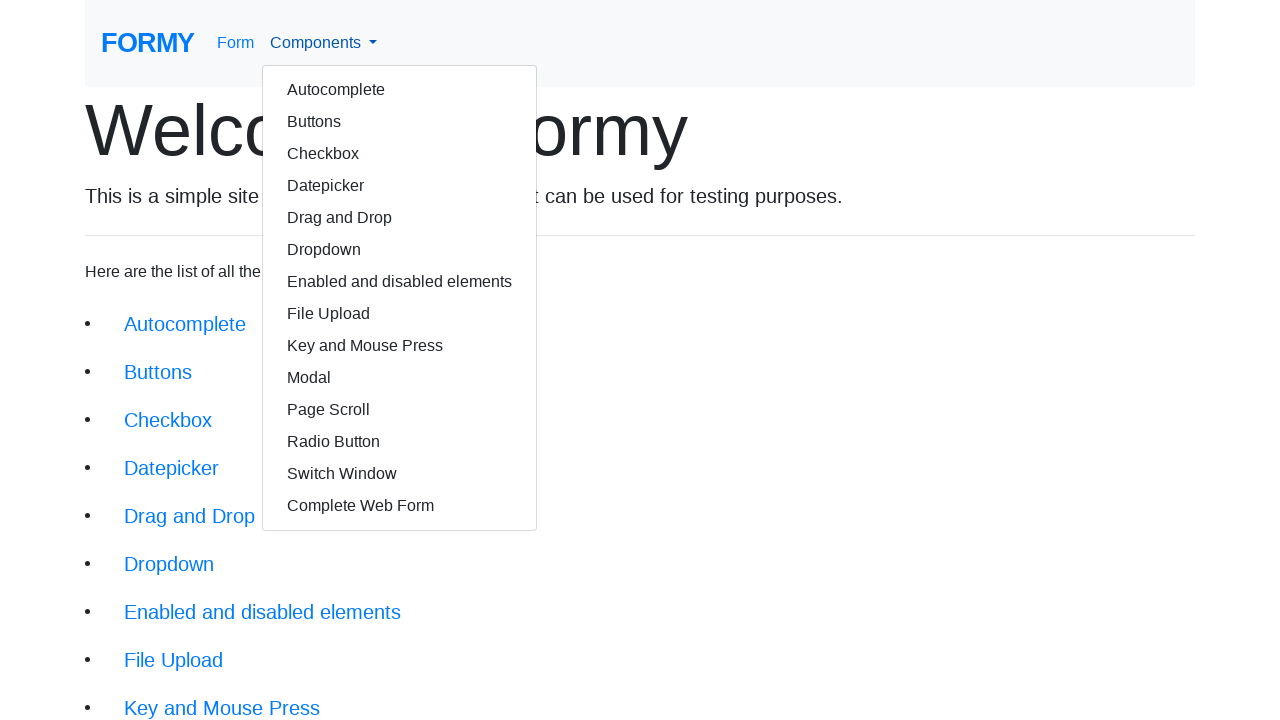

Verified dropdown menu item 'Modal' is present
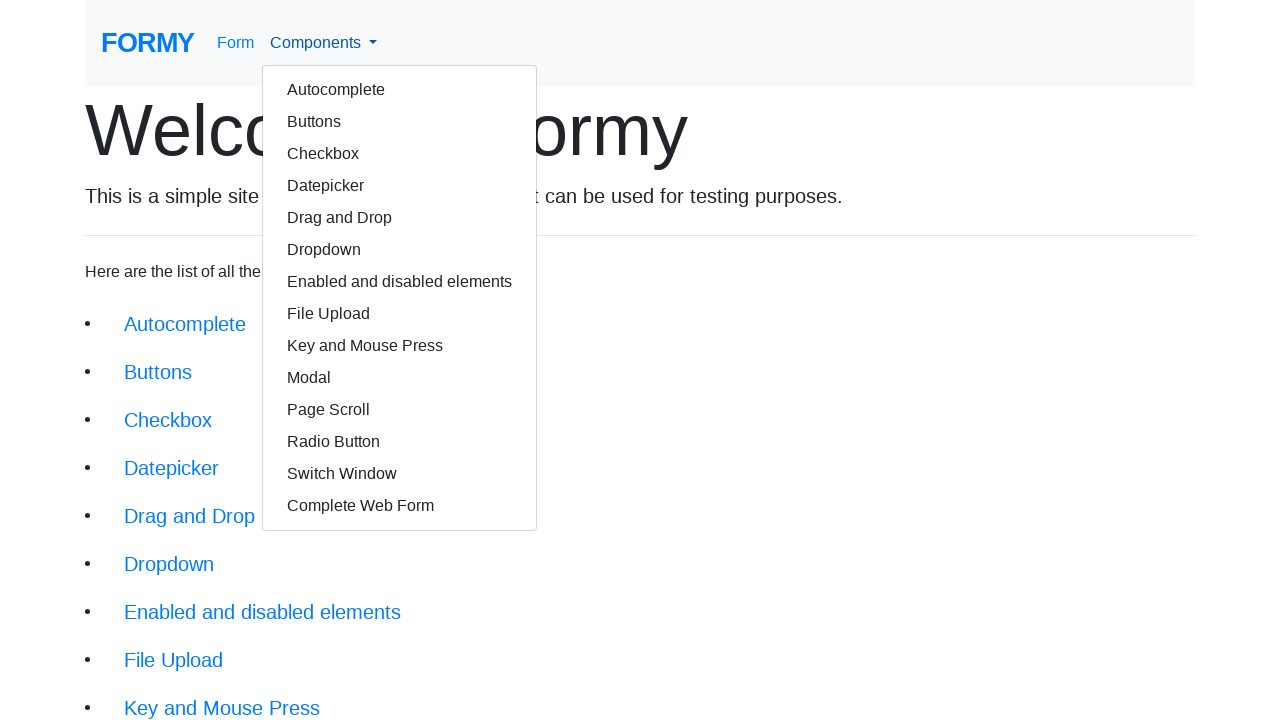

Verified dropdown menu item 'Page Scroll' is present
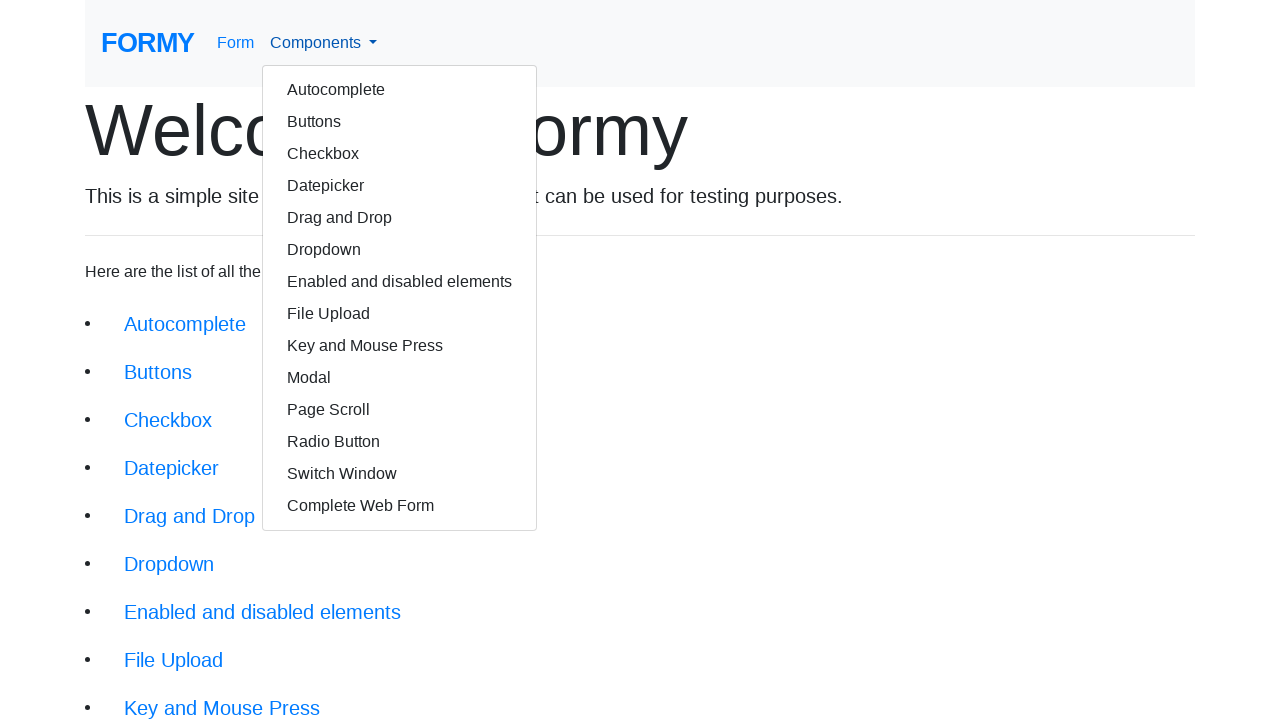

Verified dropdown menu item 'Radio Button' is present
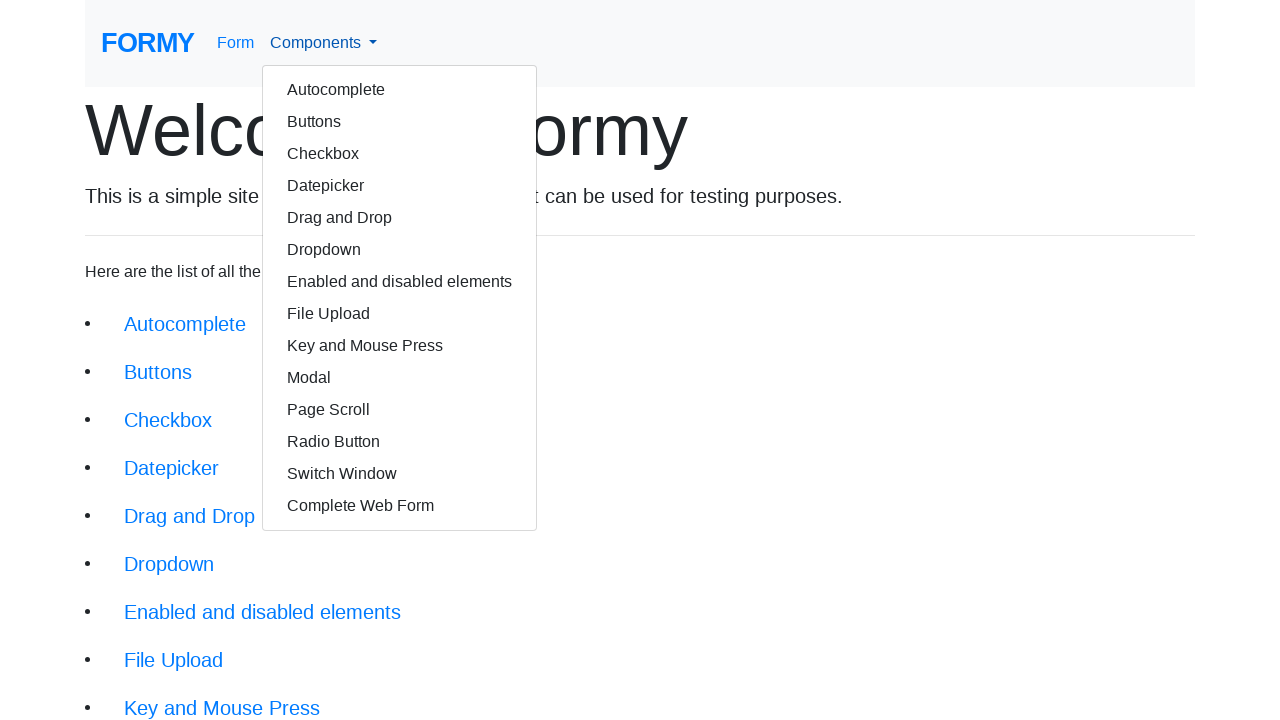

Verified dropdown menu item 'Switch Window' is present
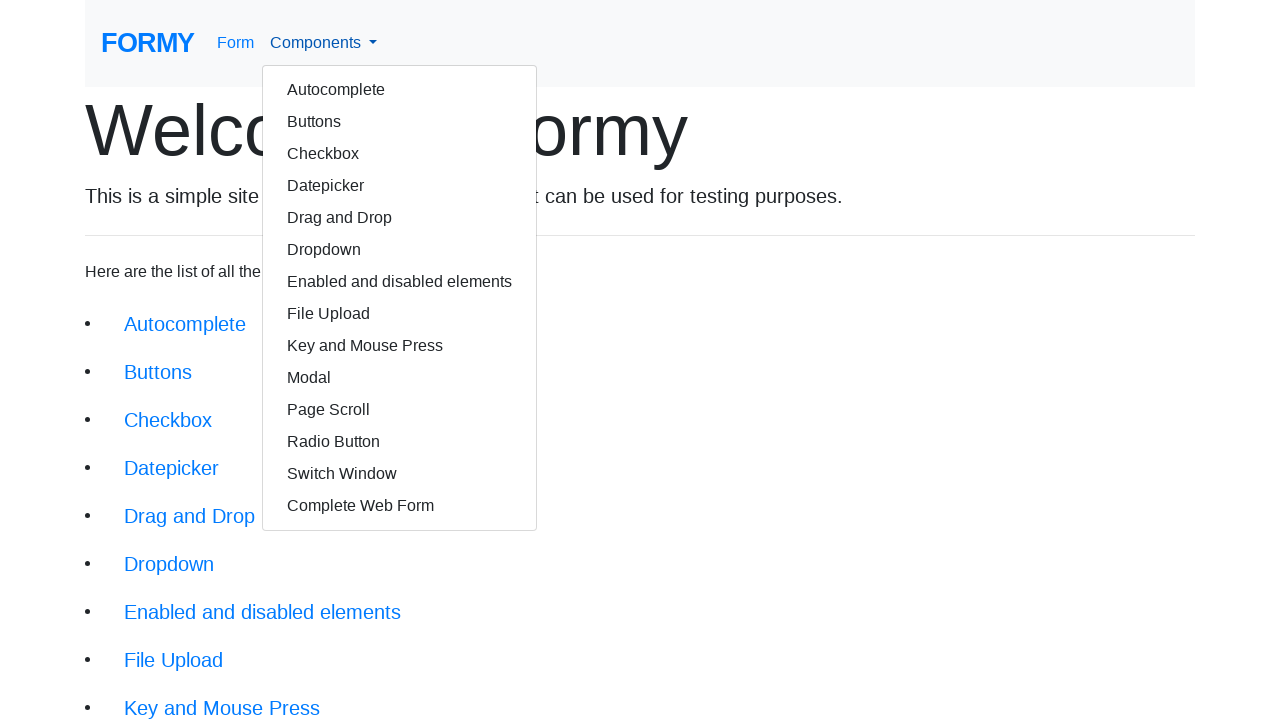

Verified dropdown menu item 'Complete Web Form' is present
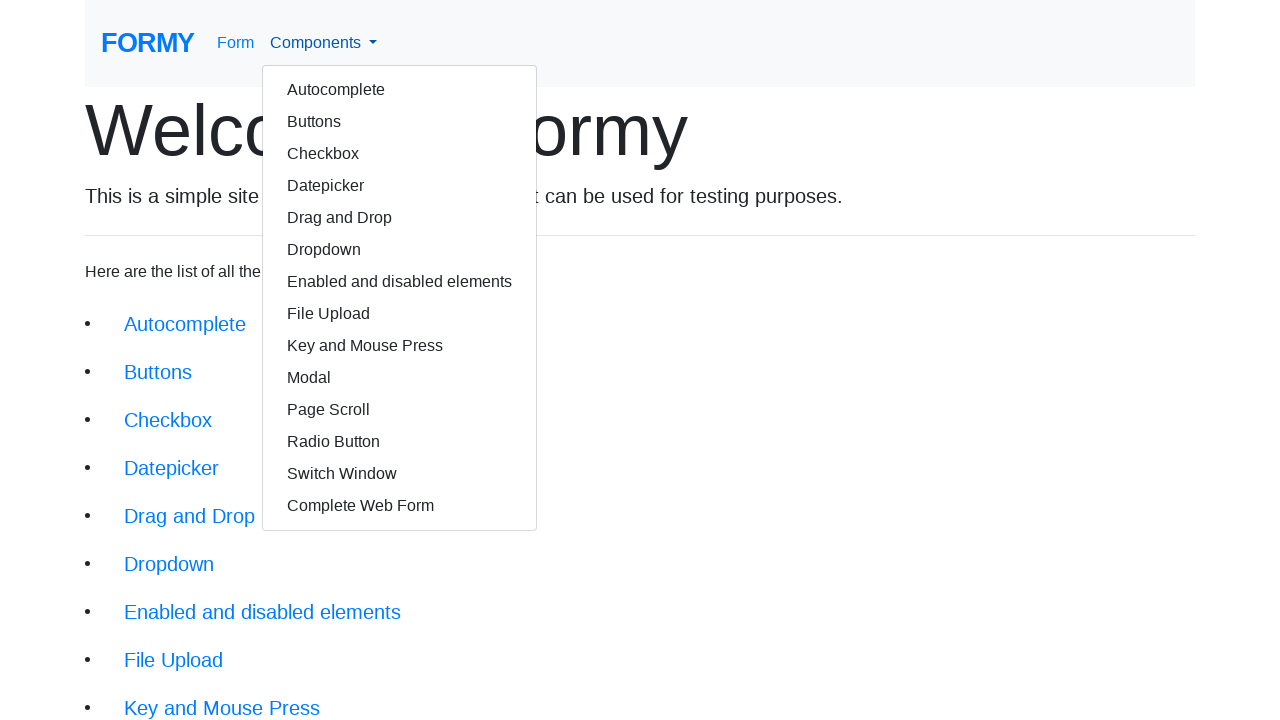

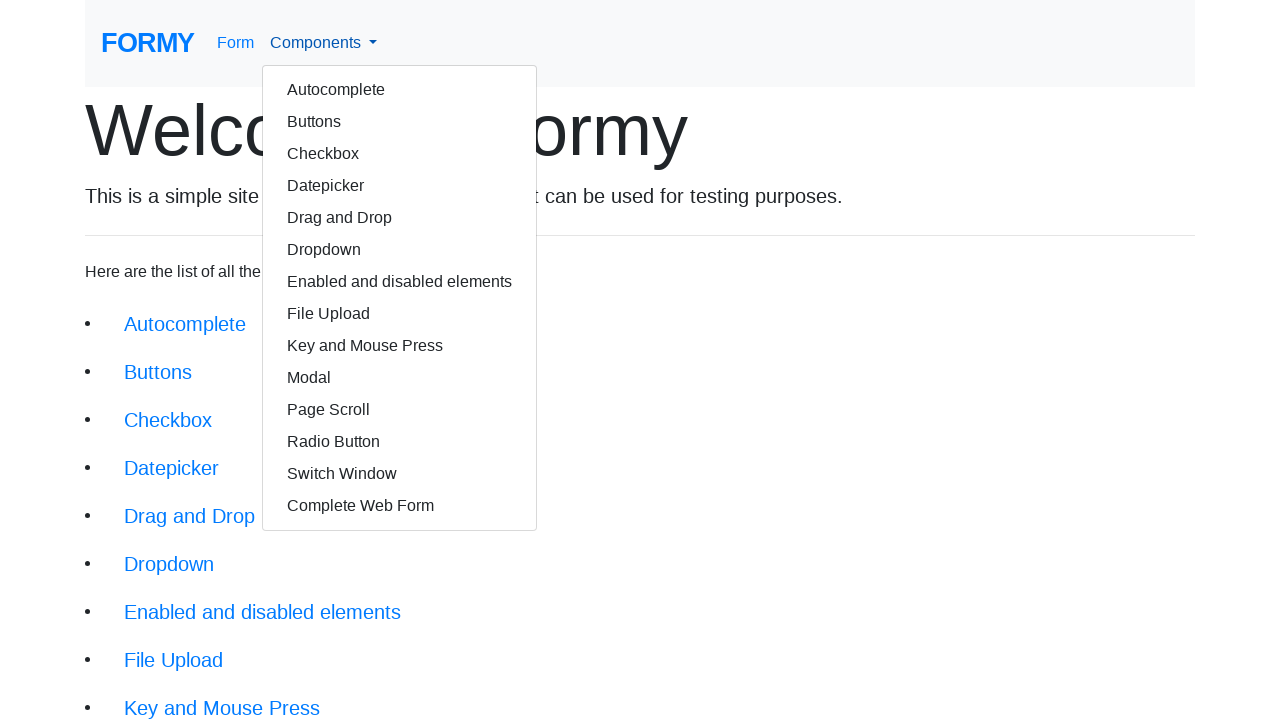